Tests radio button functionality by clicking the first radio button in the radio button example section

Starting URL: https://codenboxautomationlab.com/practice/

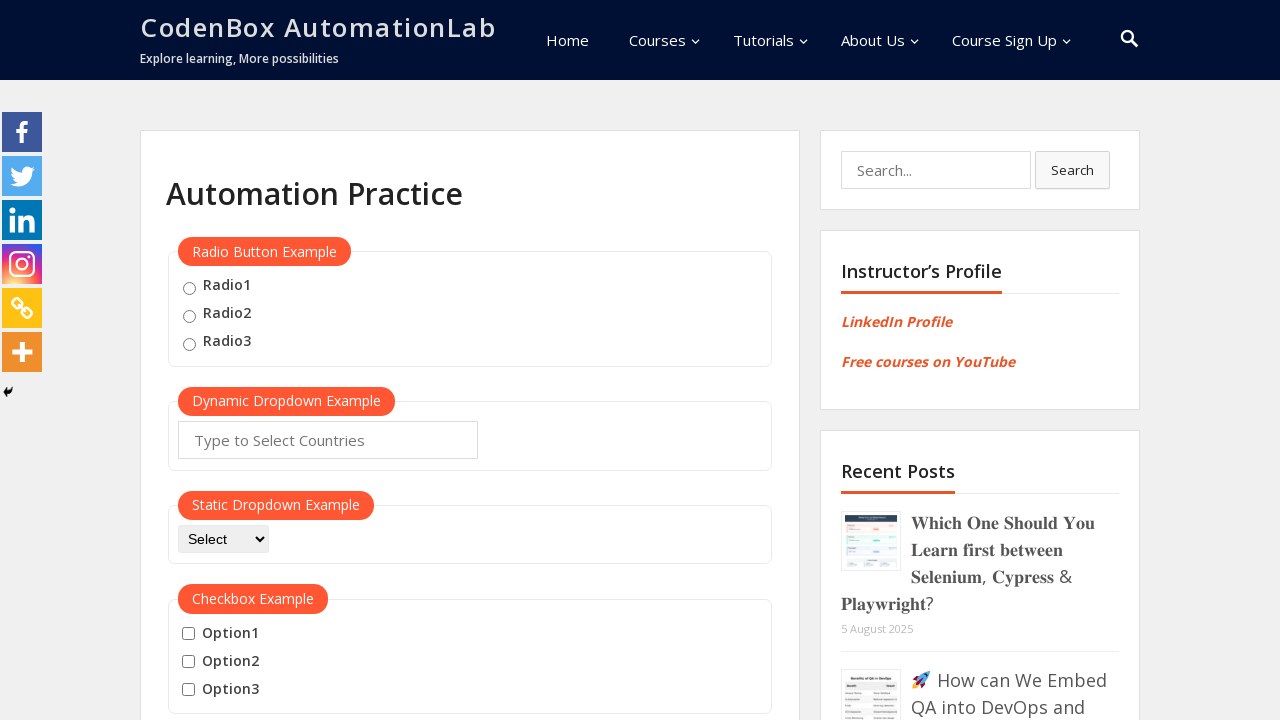

Navigated to CodeNBox Automation Lab practice page
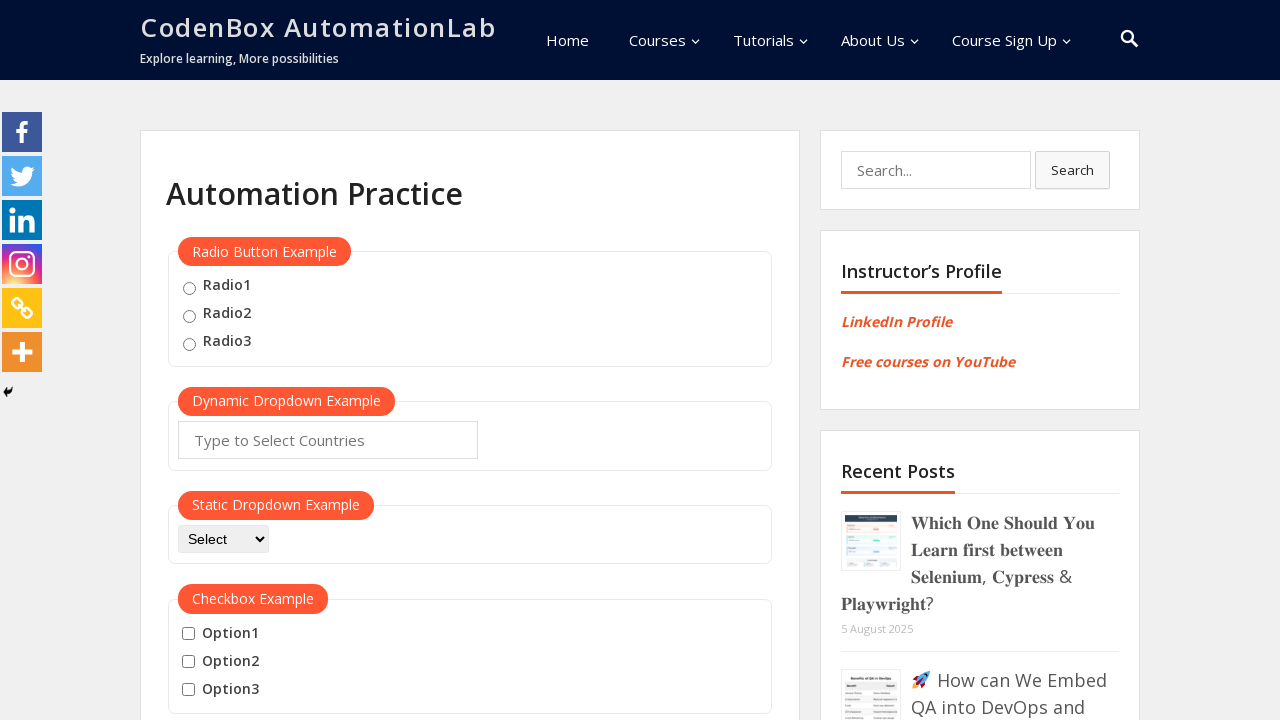

Clicked the first radio button in the radio button example section at (189, 288) on xpath=//div[@id='radio-btn-example']//fieldset//input >> nth=0
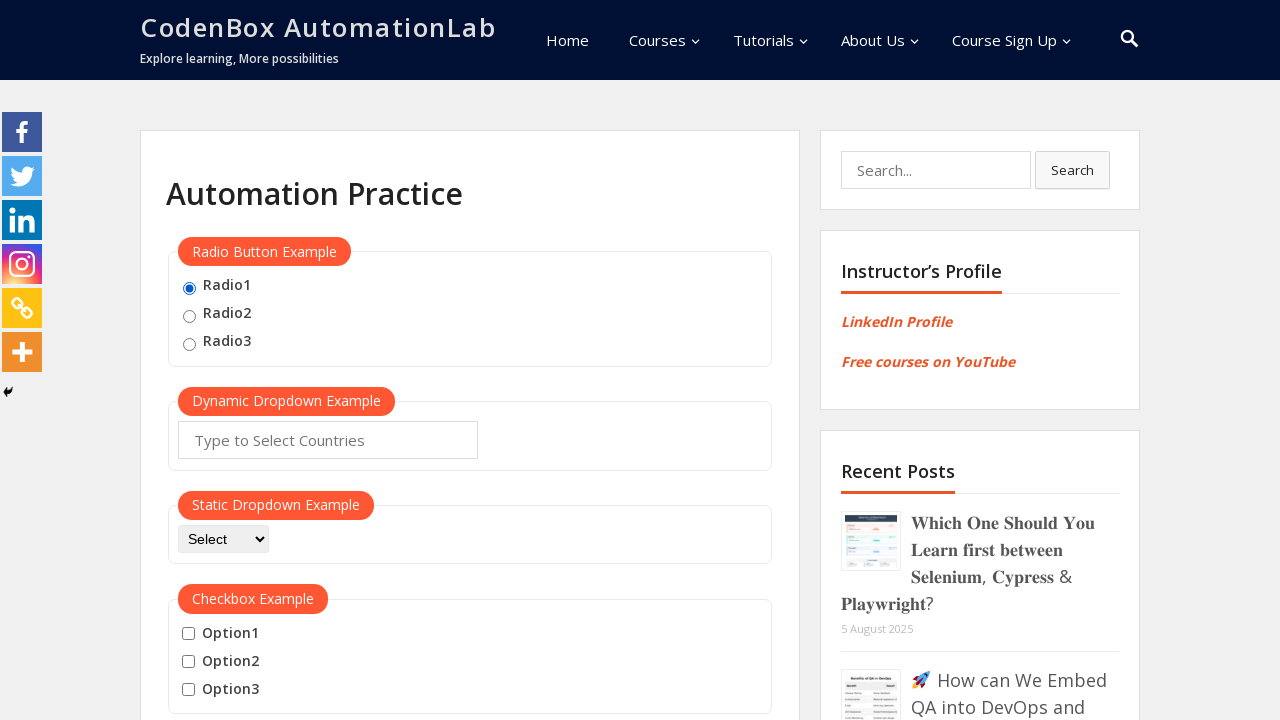

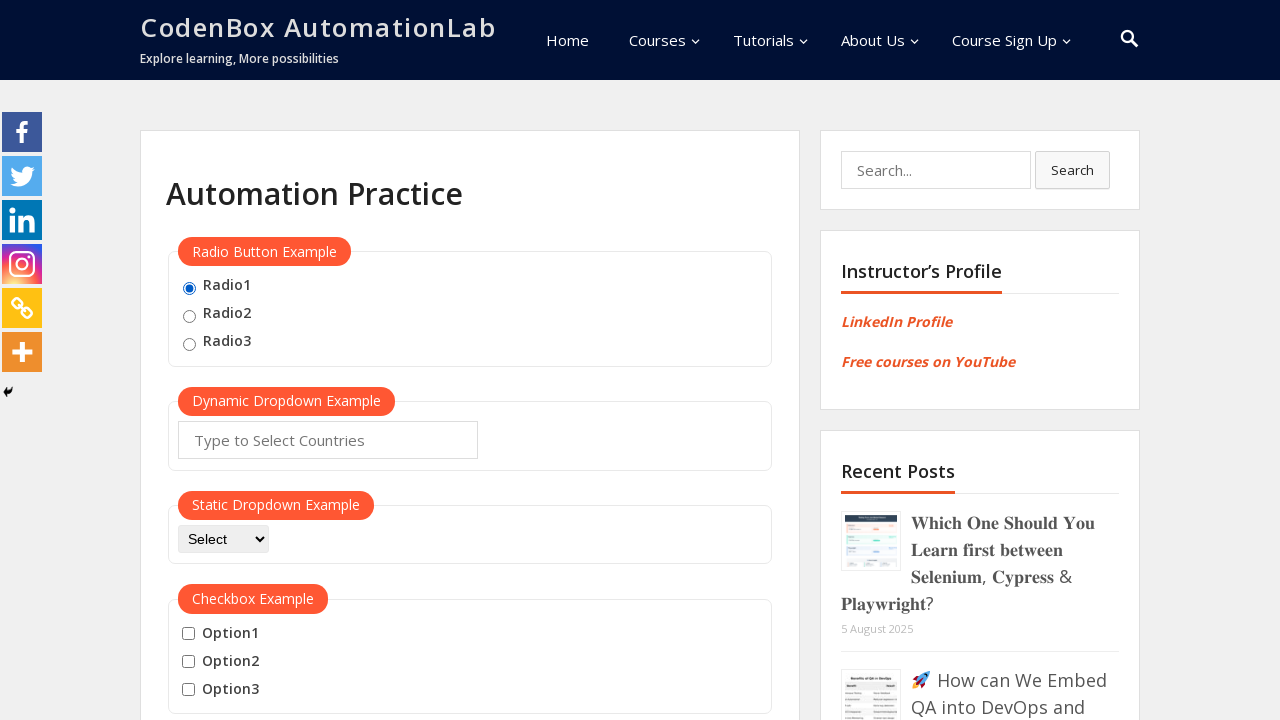